Tests various form elements on a practice page including radio buttons, dropdowns, checkboxes, and JavaScript alerts (both accept and dismiss actions).

Starting URL: https://www.rahulshettyacademy.com/AutomationPractice/

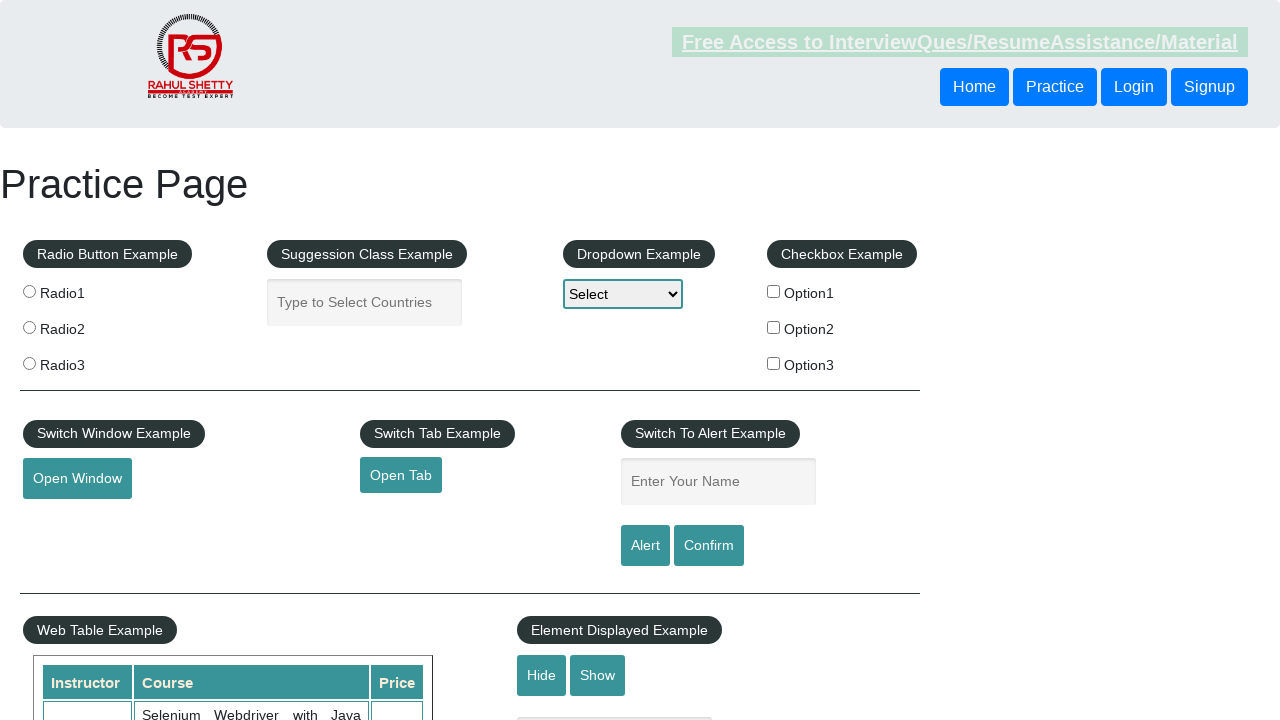

Navigated to Rahul Shetty Academy Automation Practice page
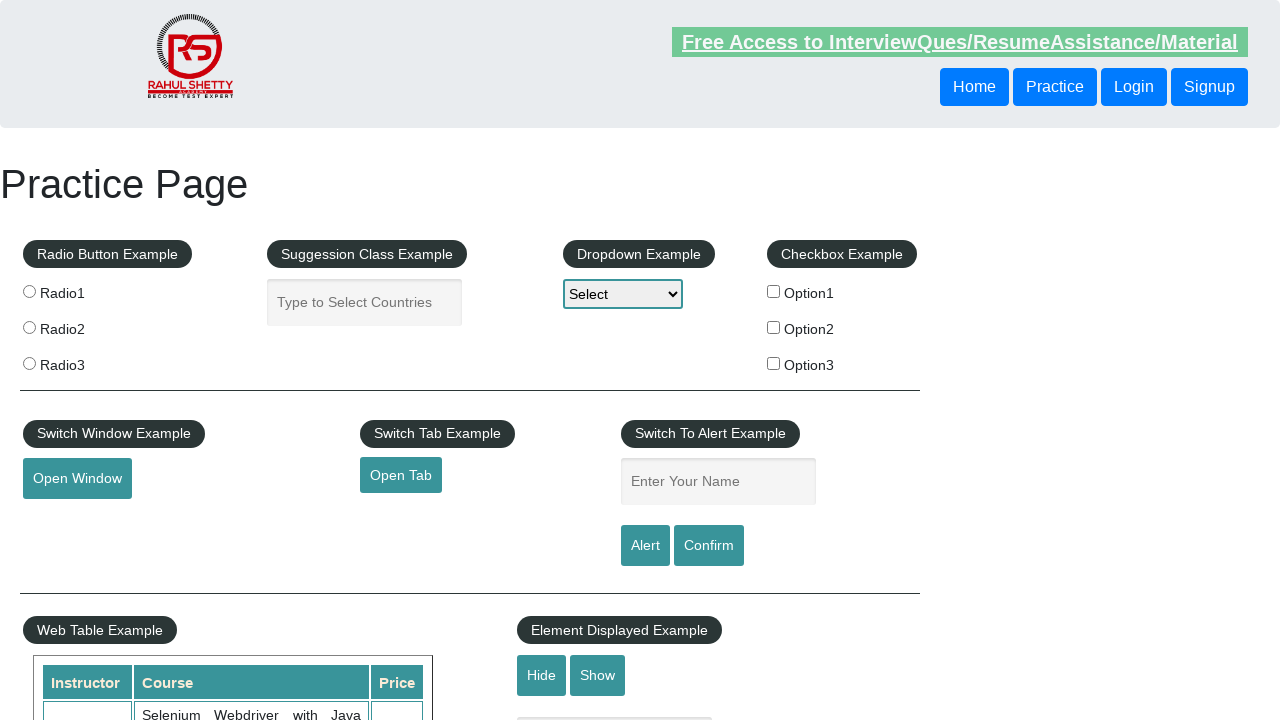

Selected radio button 2 at (29, 327) on input[value='radio2'][name='radioButton'][type='radio']
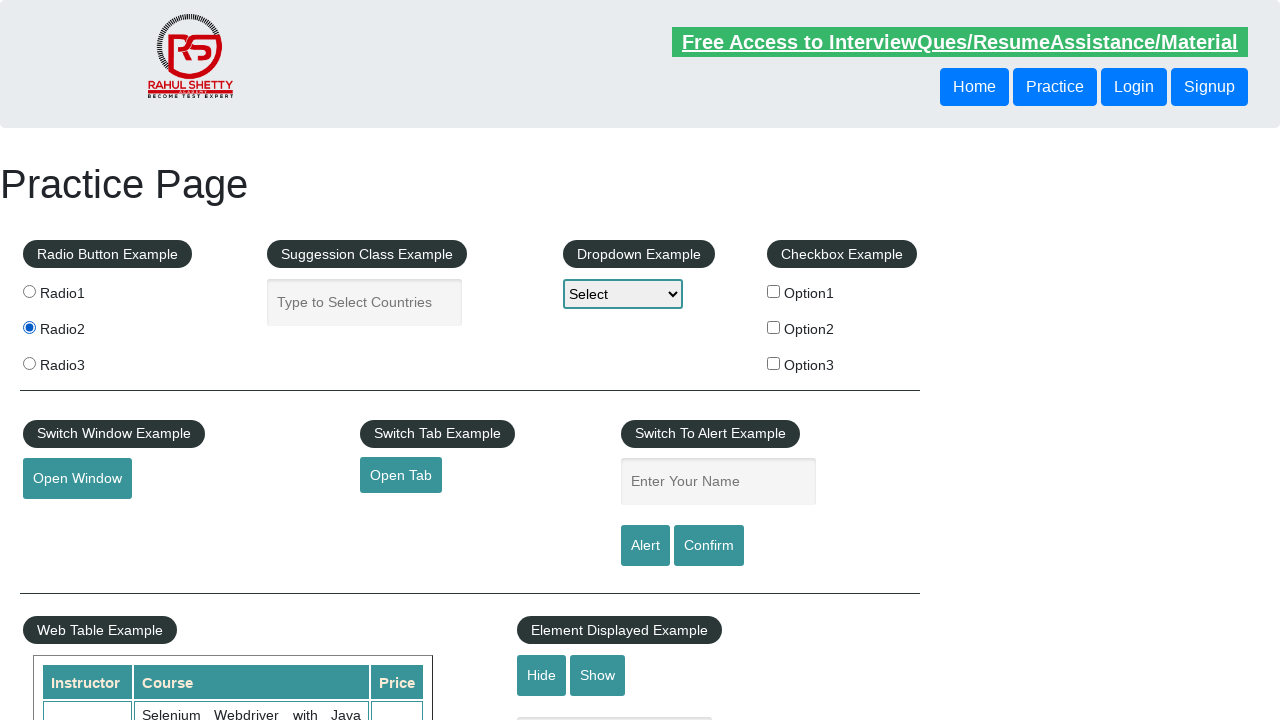

Selected Option2 from dropdown on #dropdown-class-example
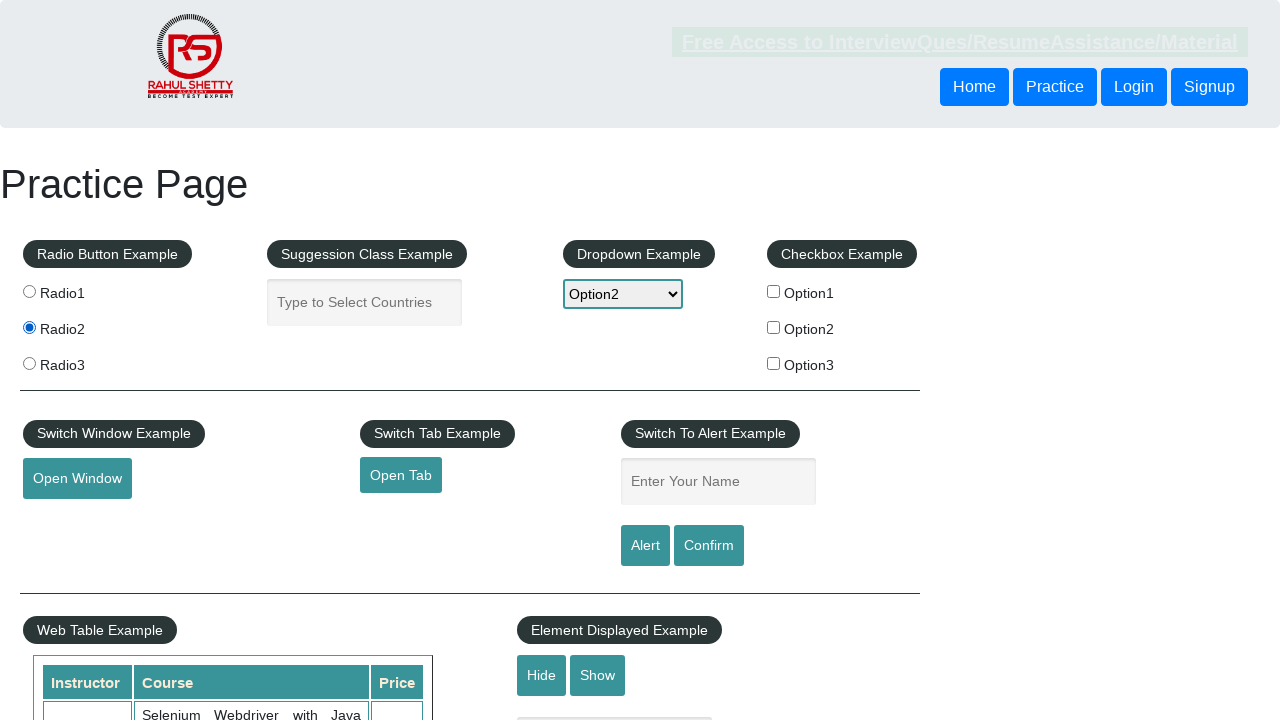

Checked checkBoxOption3 at (774, 363) on #checkBoxOption3
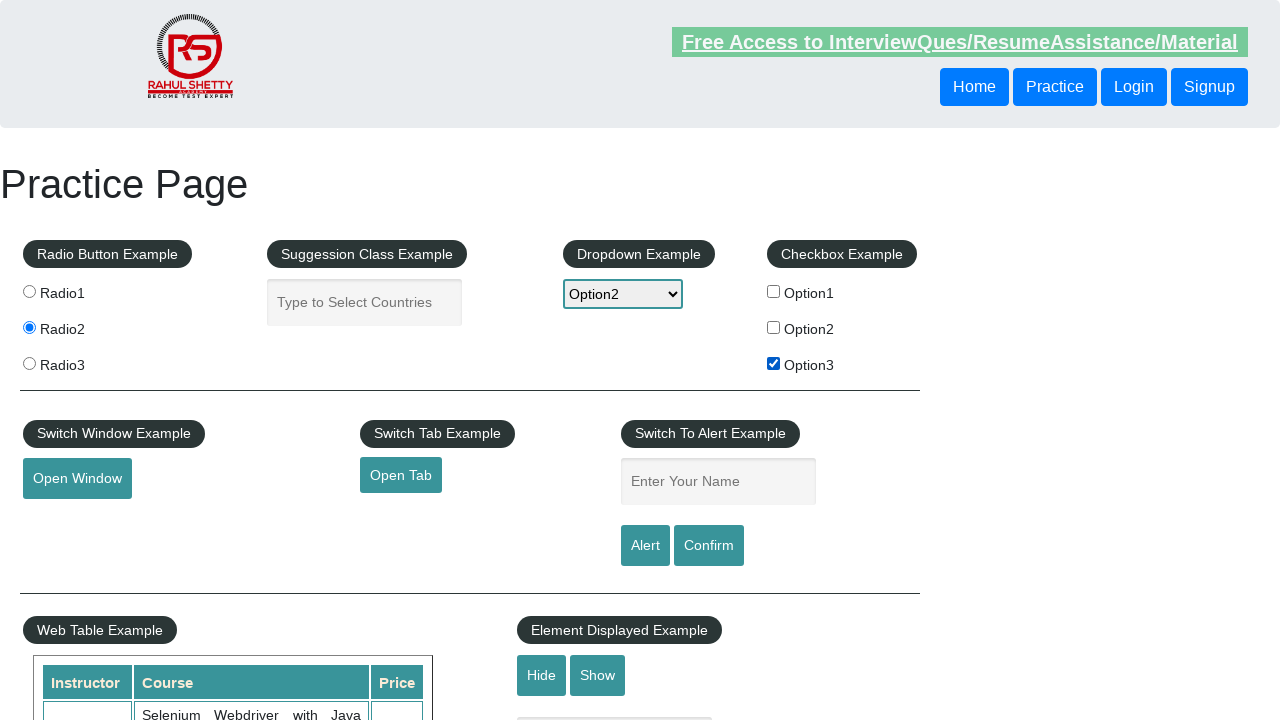

Checked checkBoxOption2 at (774, 327) on input[value='option2'][name='checkBoxOption2']
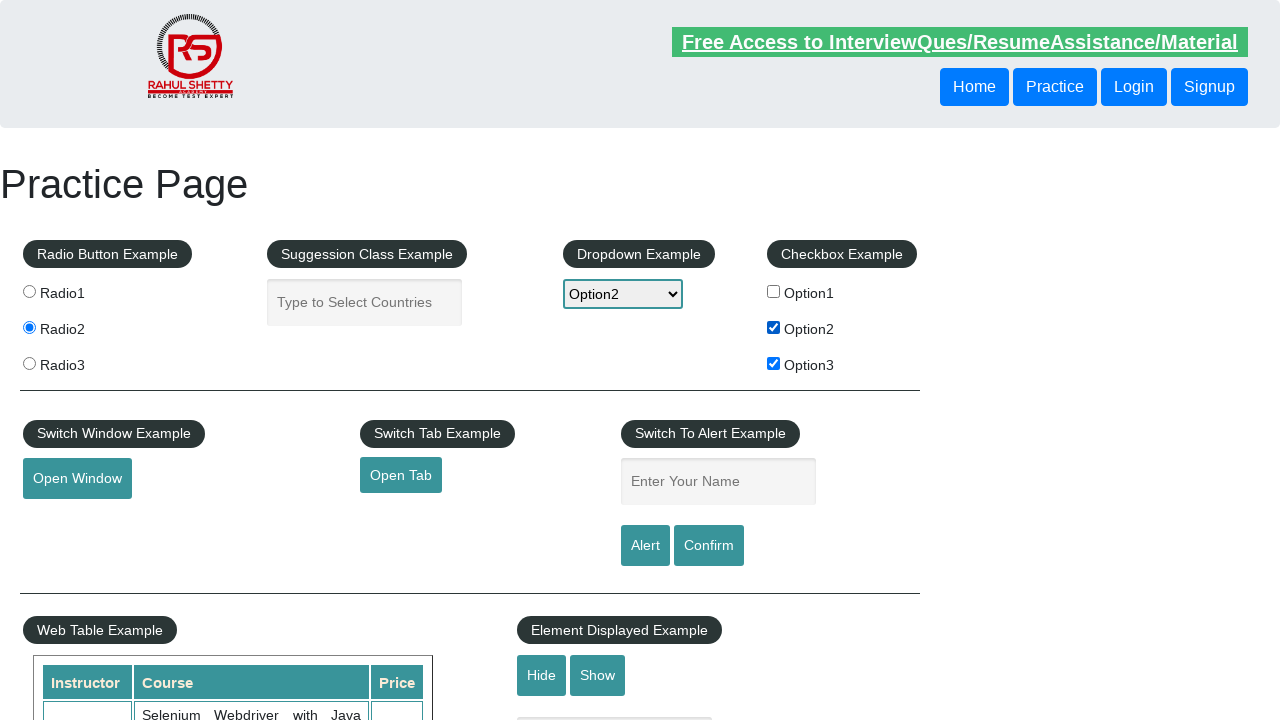

Checked checkBoxOption1 at (774, 291) on #checkBoxOption1
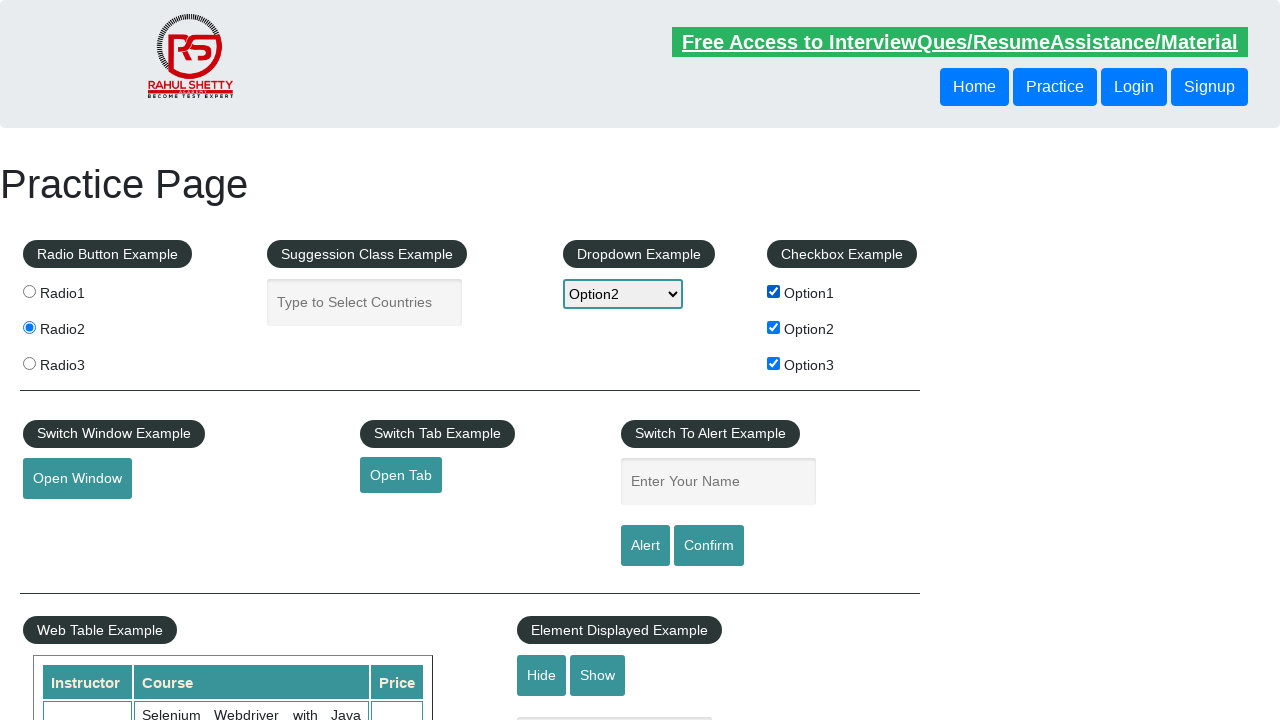

Filled name field with 'Rahul' on #name
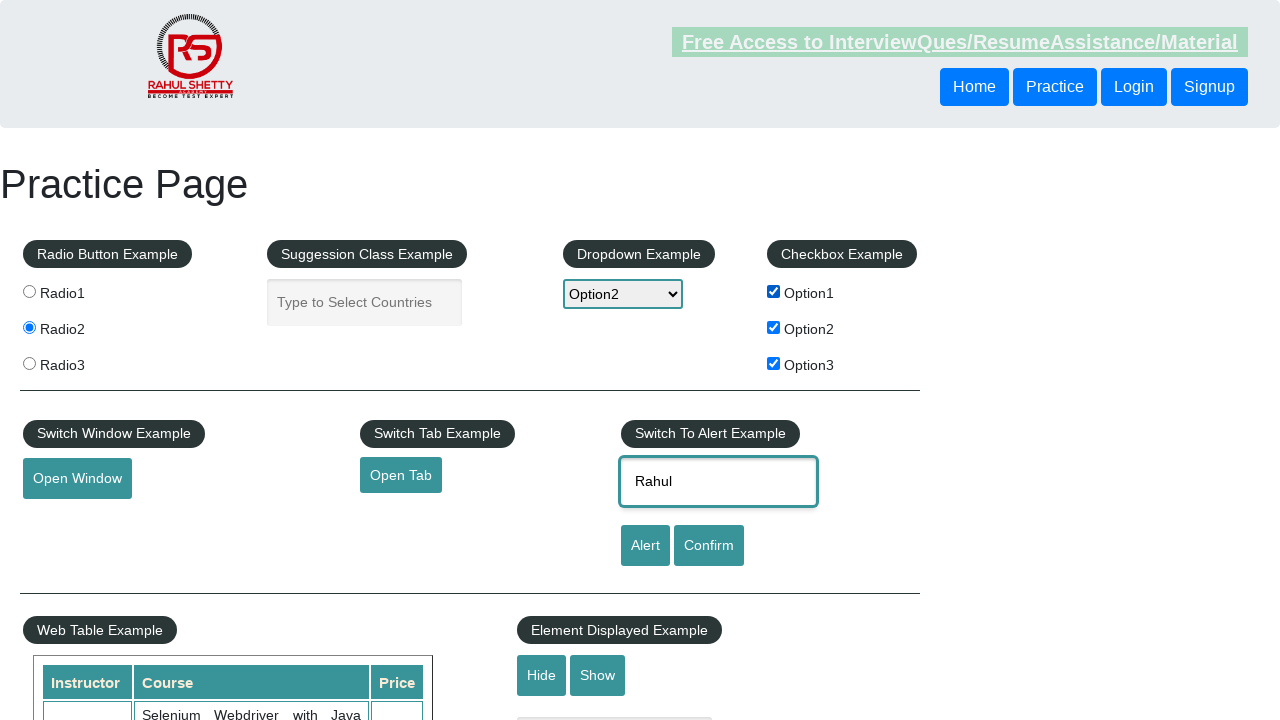

Clicked alert button to trigger alert dialog at (645, 546) on #alertbtn
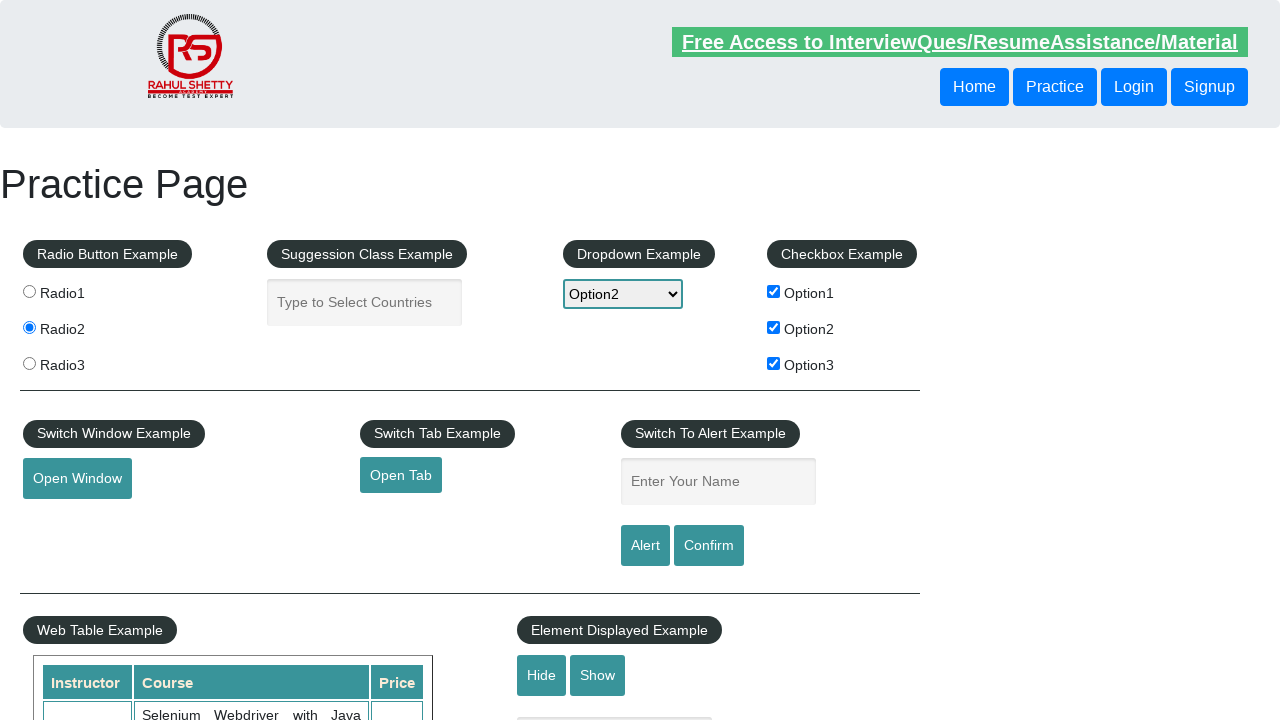

Set up dialog handler to accept alerts
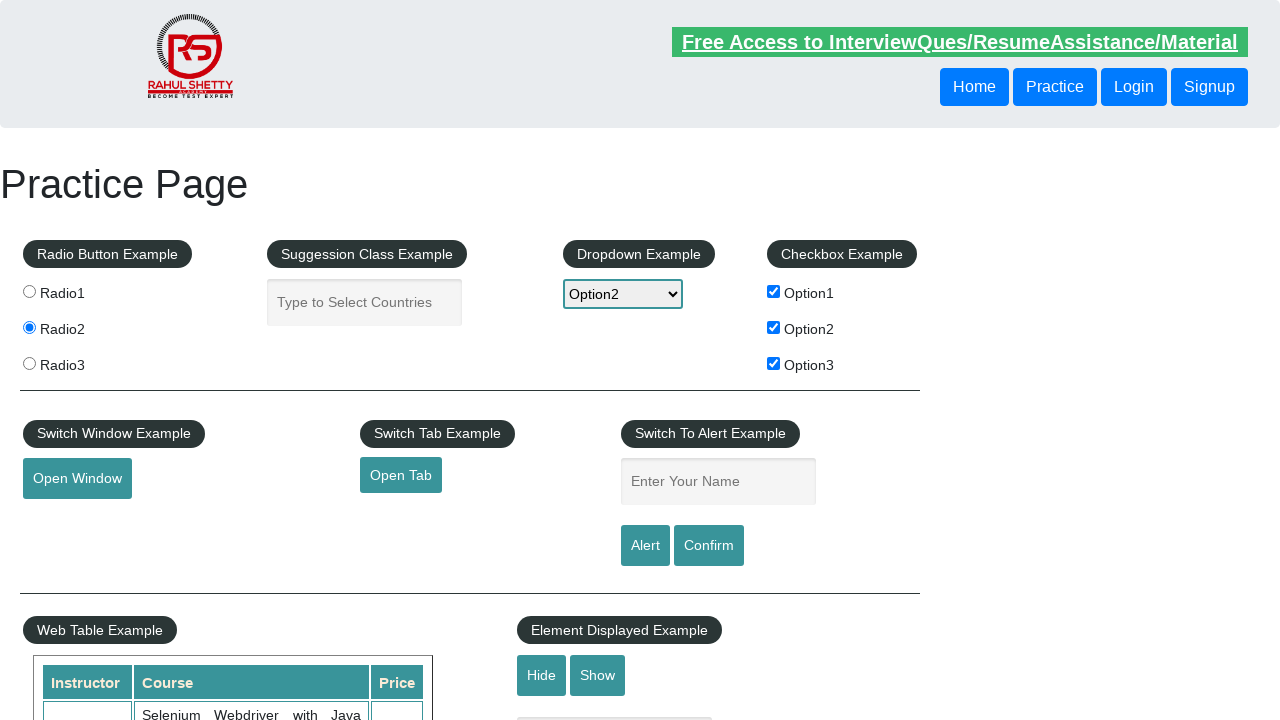

Waited for alert to be accepted
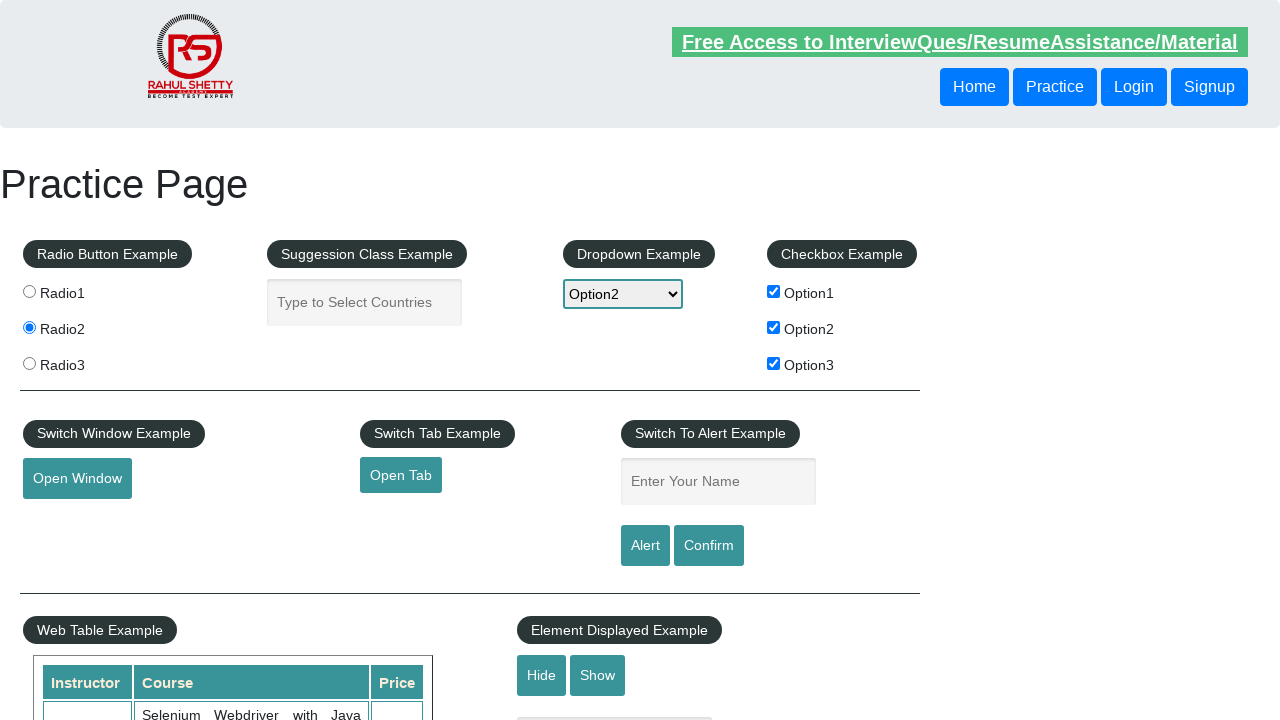

Filled name field with 'Sharma' for confirm dialog on #name
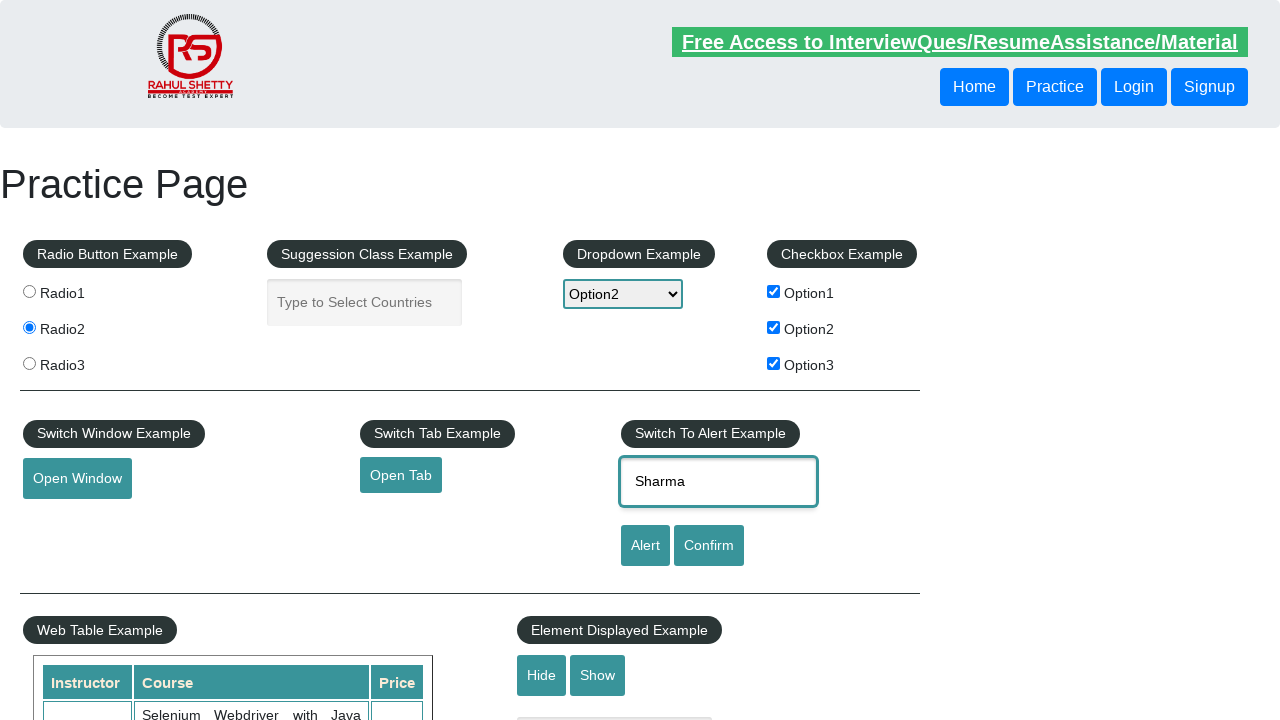

Set up dialog handler to dismiss confirm dialogs
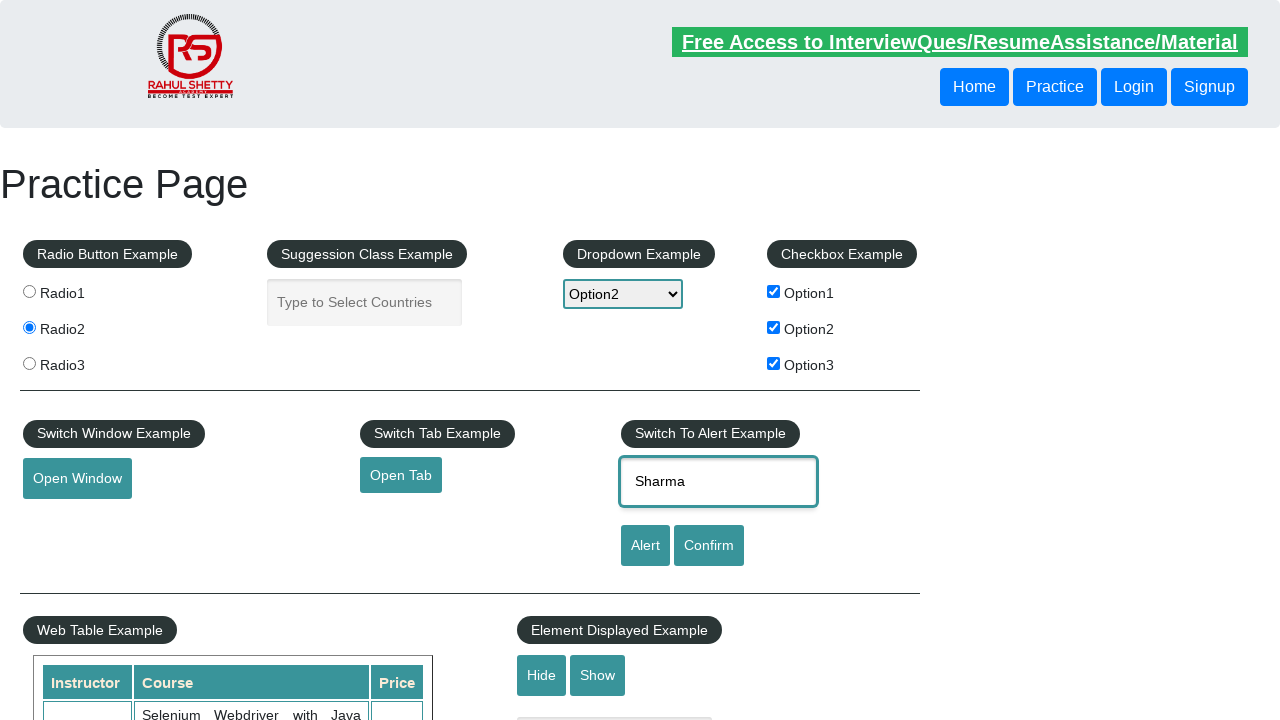

Clicked confirm button to trigger confirm dialog at (709, 546) on #confirmbtn
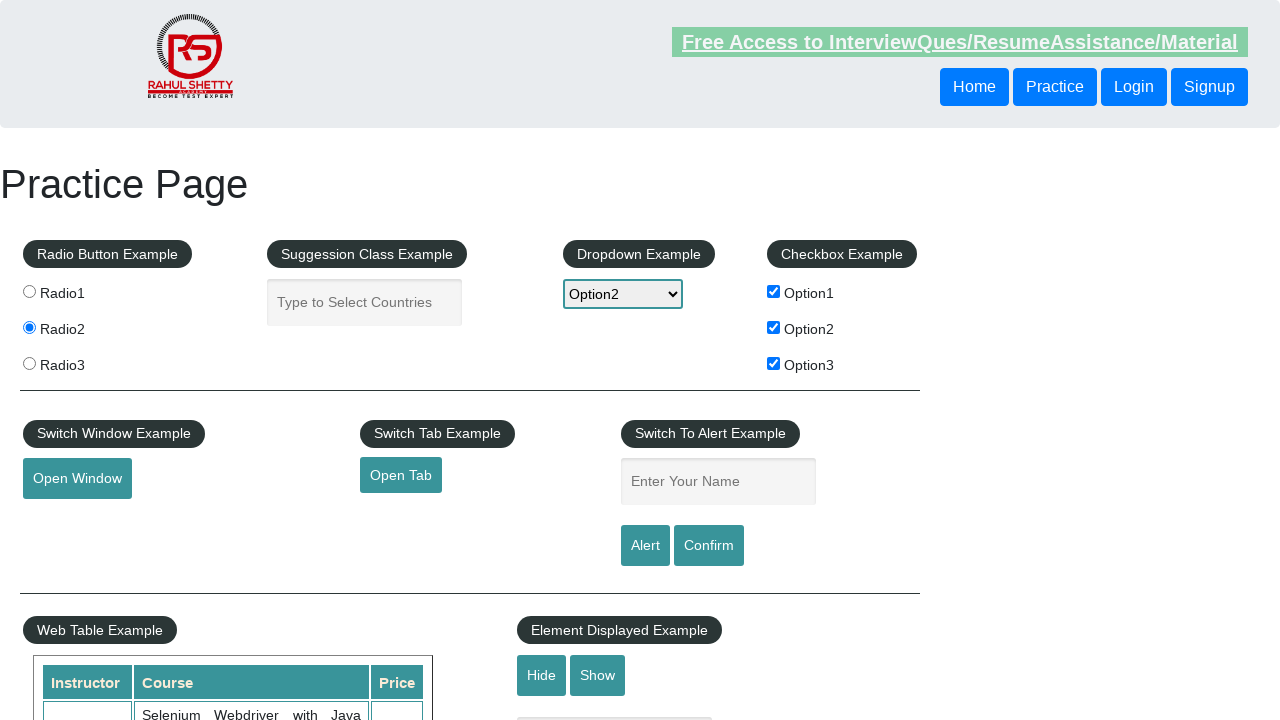

Waited for confirm dialog to be dismissed
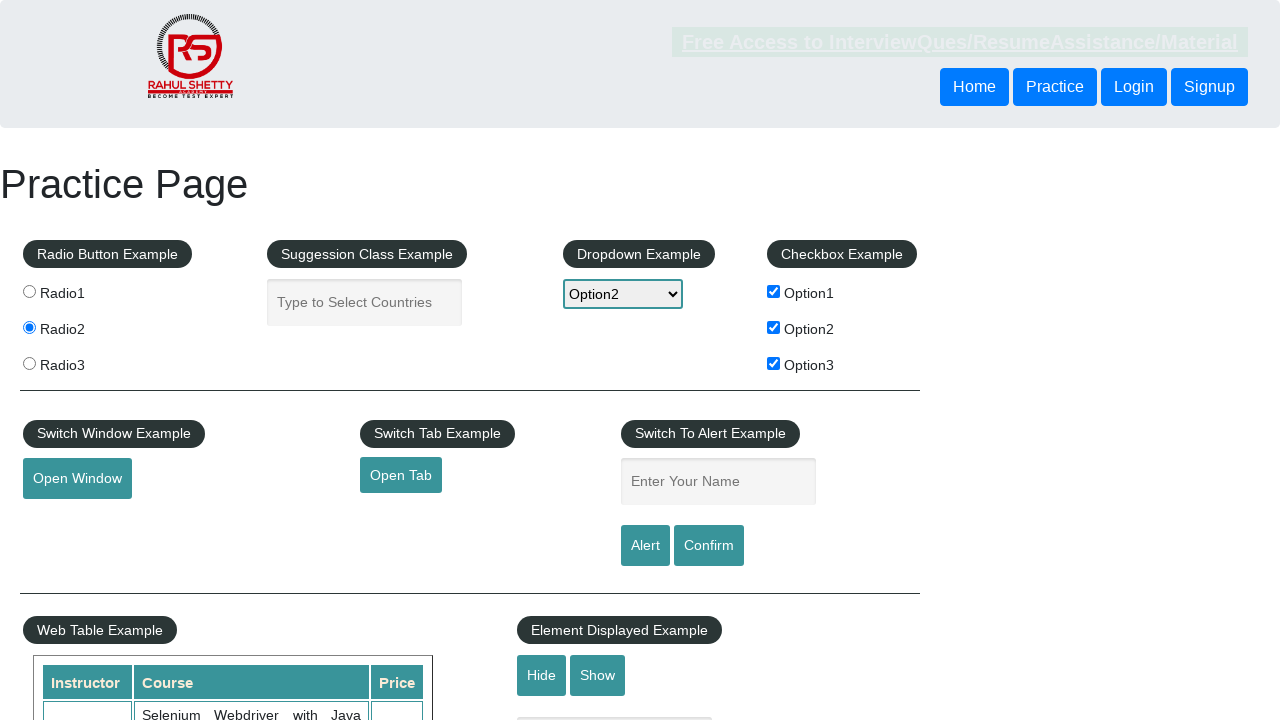

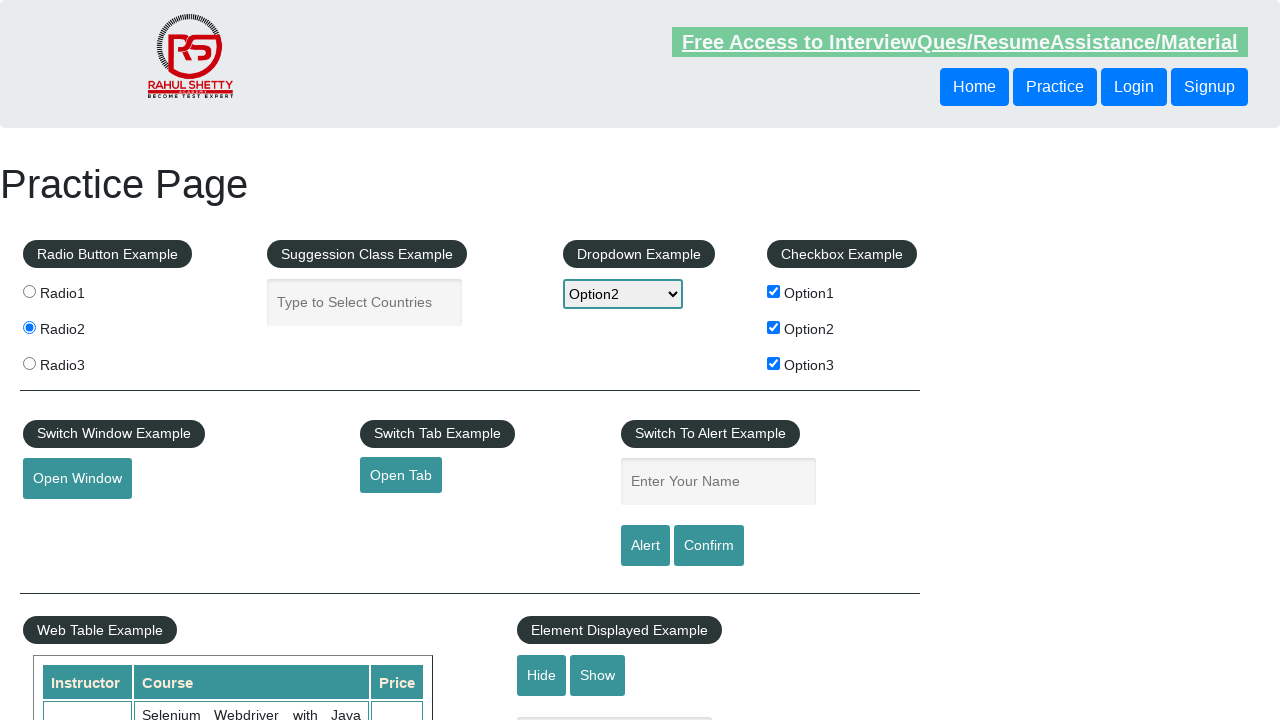